Tests handling of a JavaScript prompt alert by clicking a button to trigger the prompt, entering text, and accepting it

Starting URL: https://demoqa.com/alerts

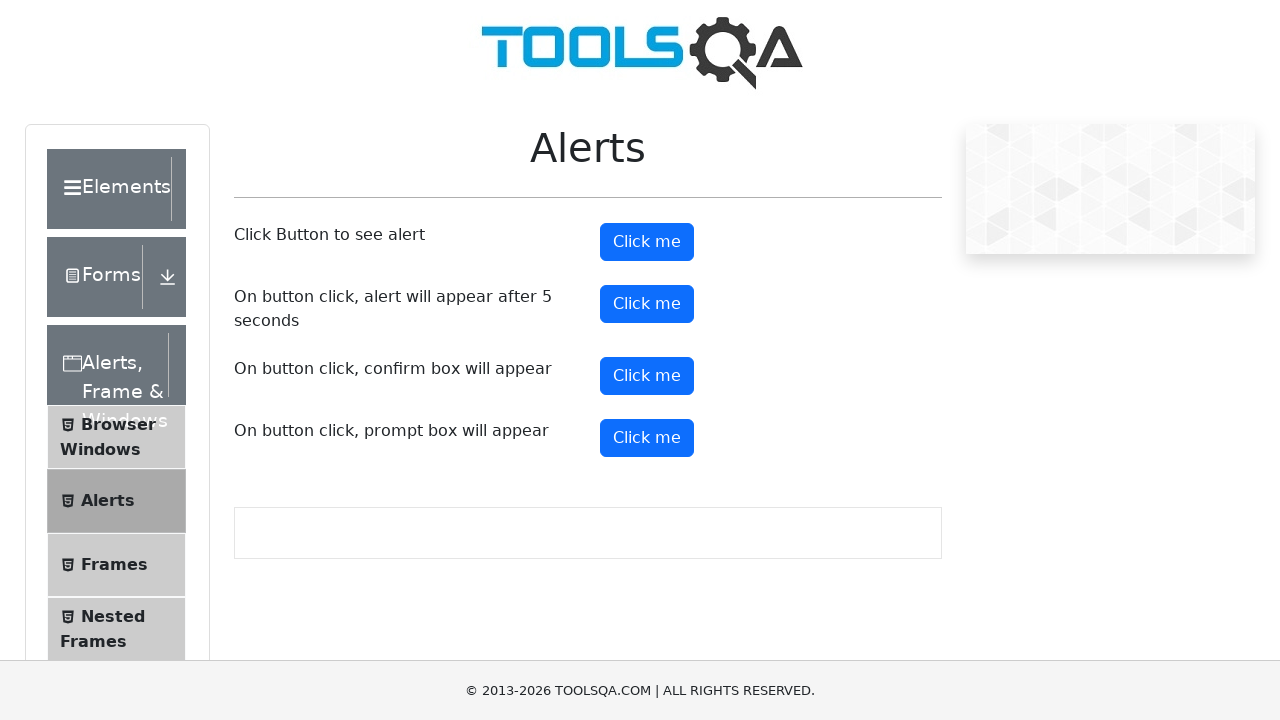

Set up dialog handler to accept prompt with text 'asna'
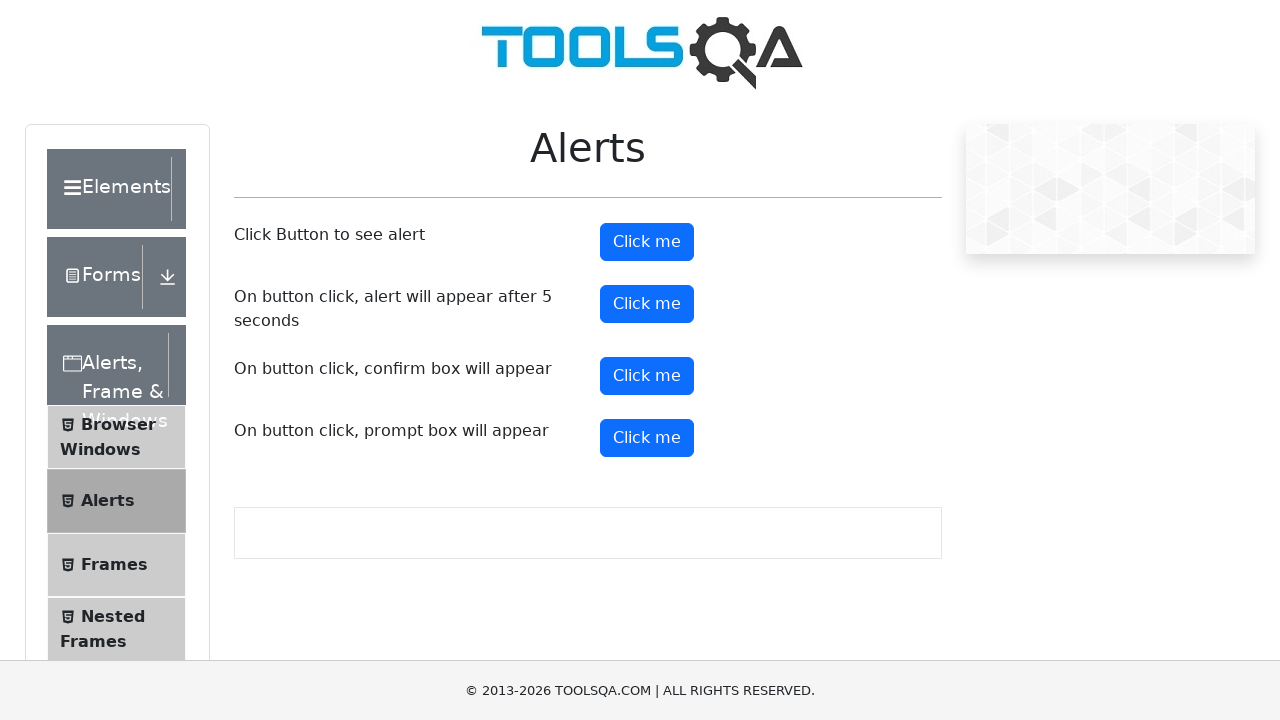

Clicked prompt button to trigger alert at (647, 438) on button#promtButton
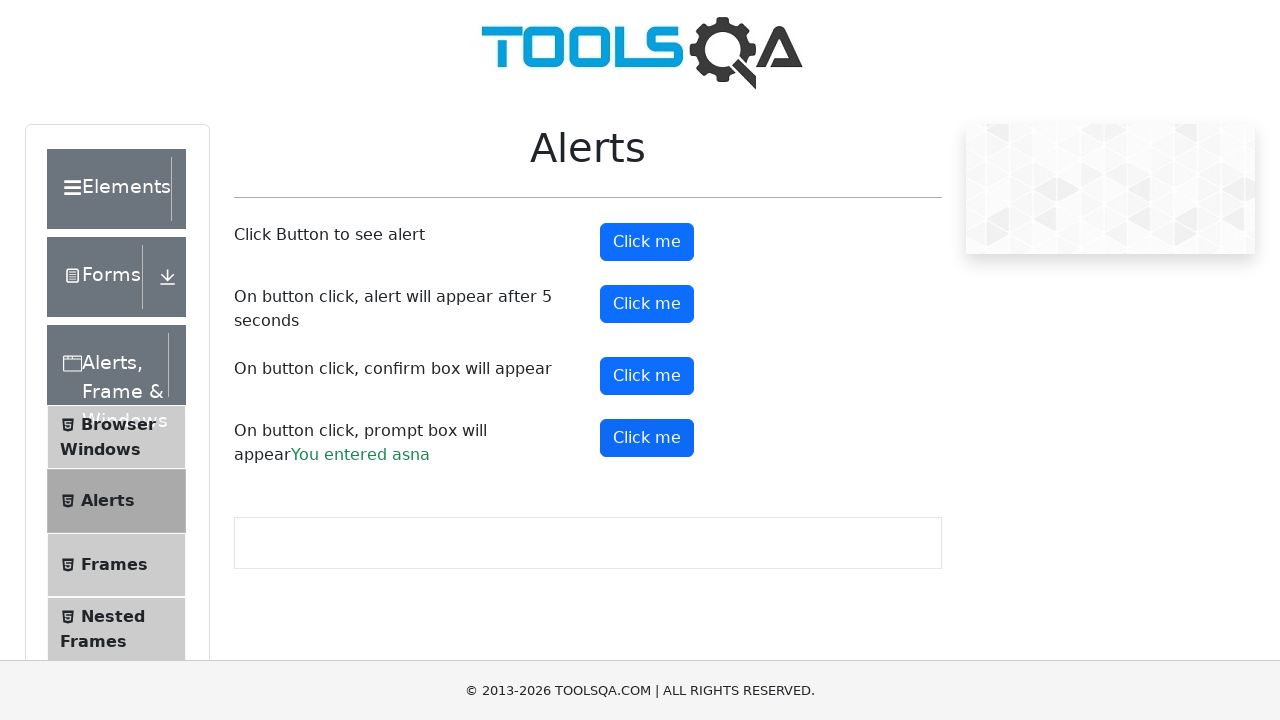

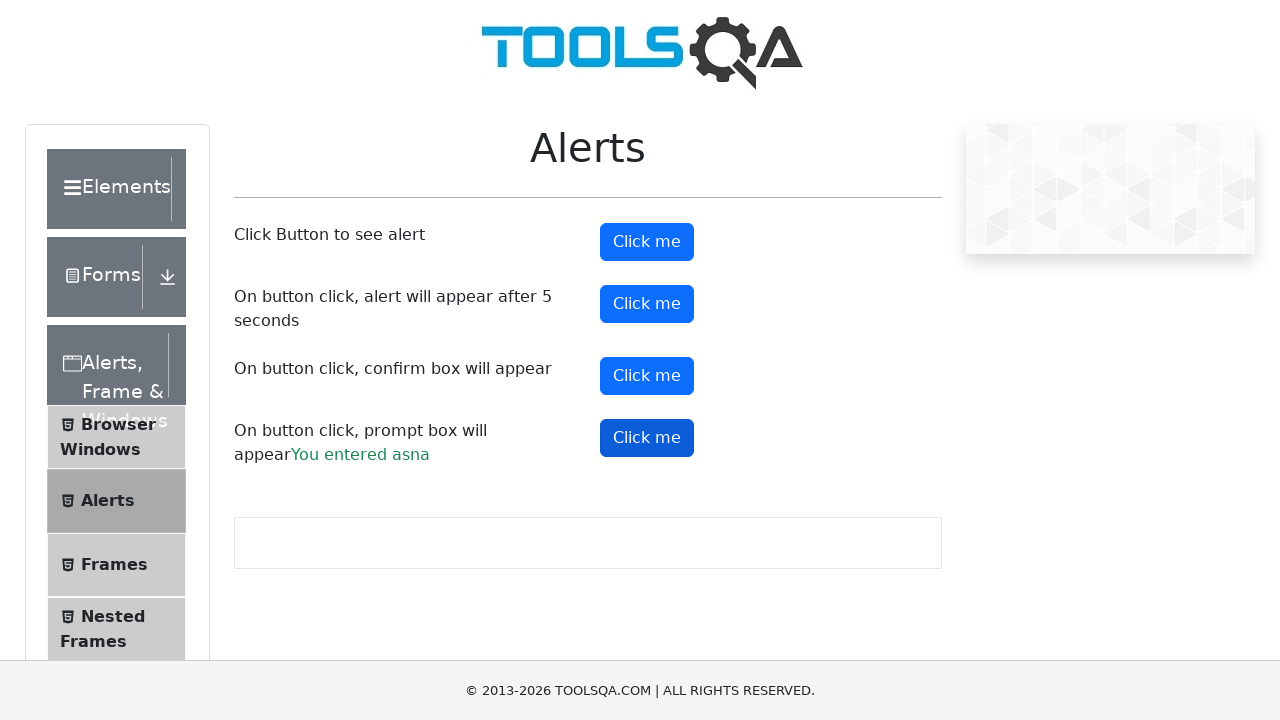